Tests a Mexican government route planning application by selecting origin and destination states/cities, intermediate stops, vehicle size, displacement, fuel type, entering fuel price, and calculating the total route cost including tolls, fuel, distance and time.

Starting URL: http://app.sct.gob.mx/sibuac_internet/ControllerUI?action=cmdEscogeRuta

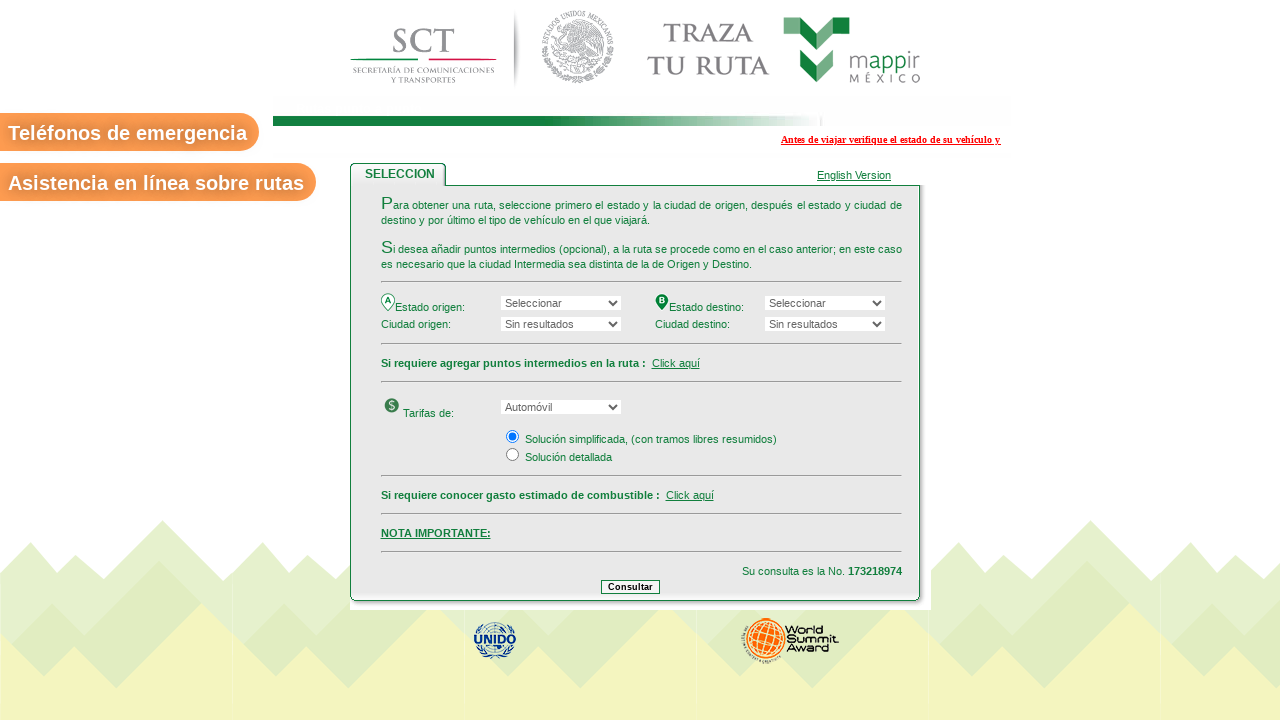

Clicked first navigation link at (676, 362) on #headerEPN > table:nth-child(3) > tbody > tr > td > table > tbody > tr:nth-child
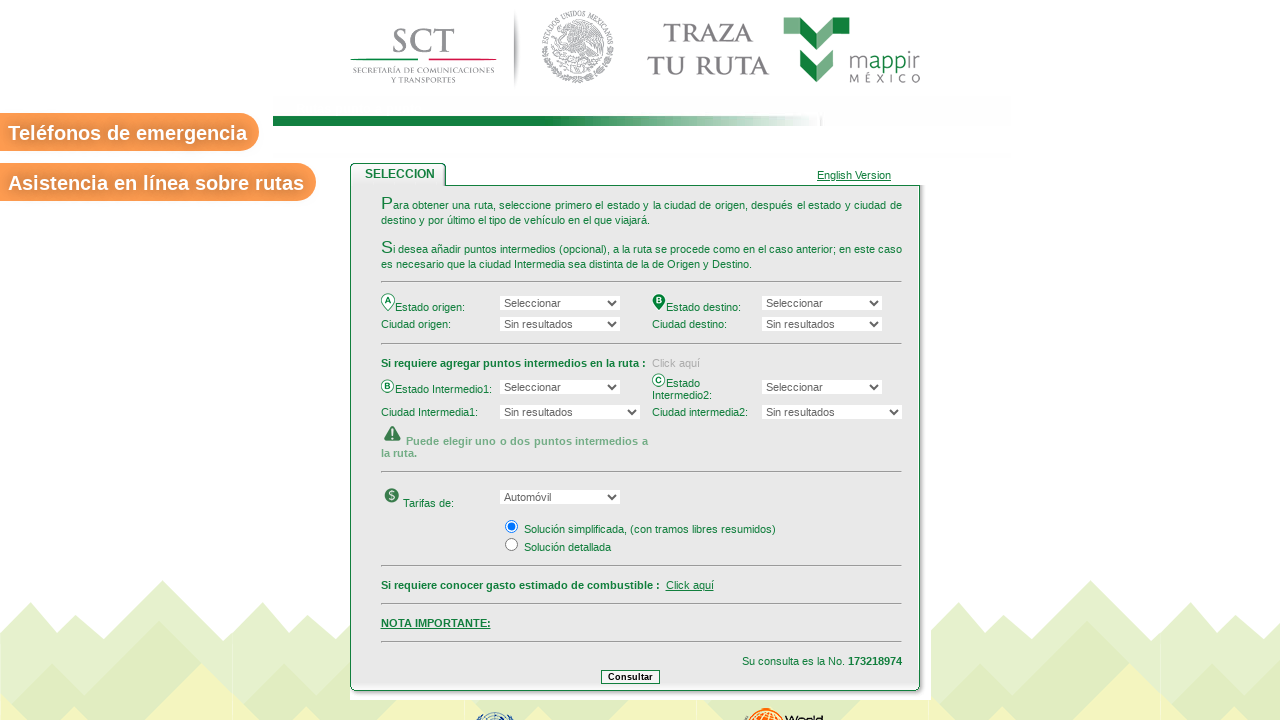

Clicked second navigation link at (690, 584) on #headerEPN > table:nth-child(3) > tbody > tr > td > table > tbody > tr:nth-child
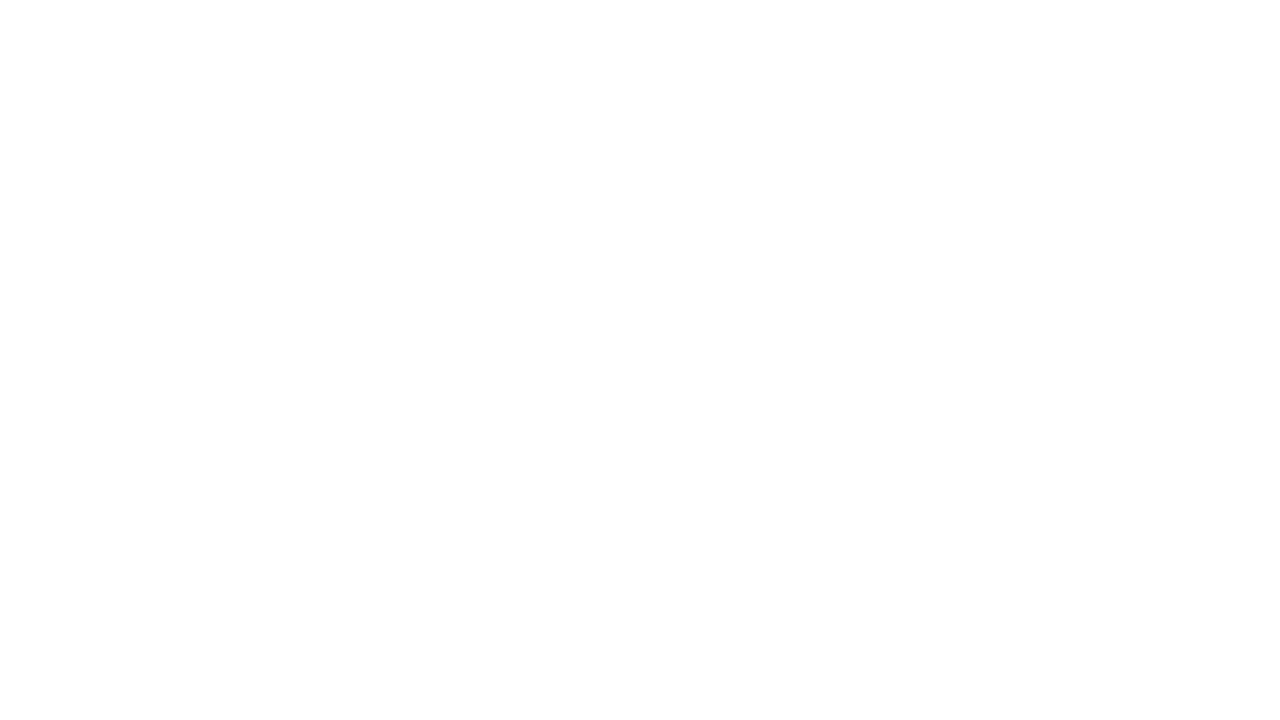

Selected origin state (index 9) on select[name='edoOrigen']
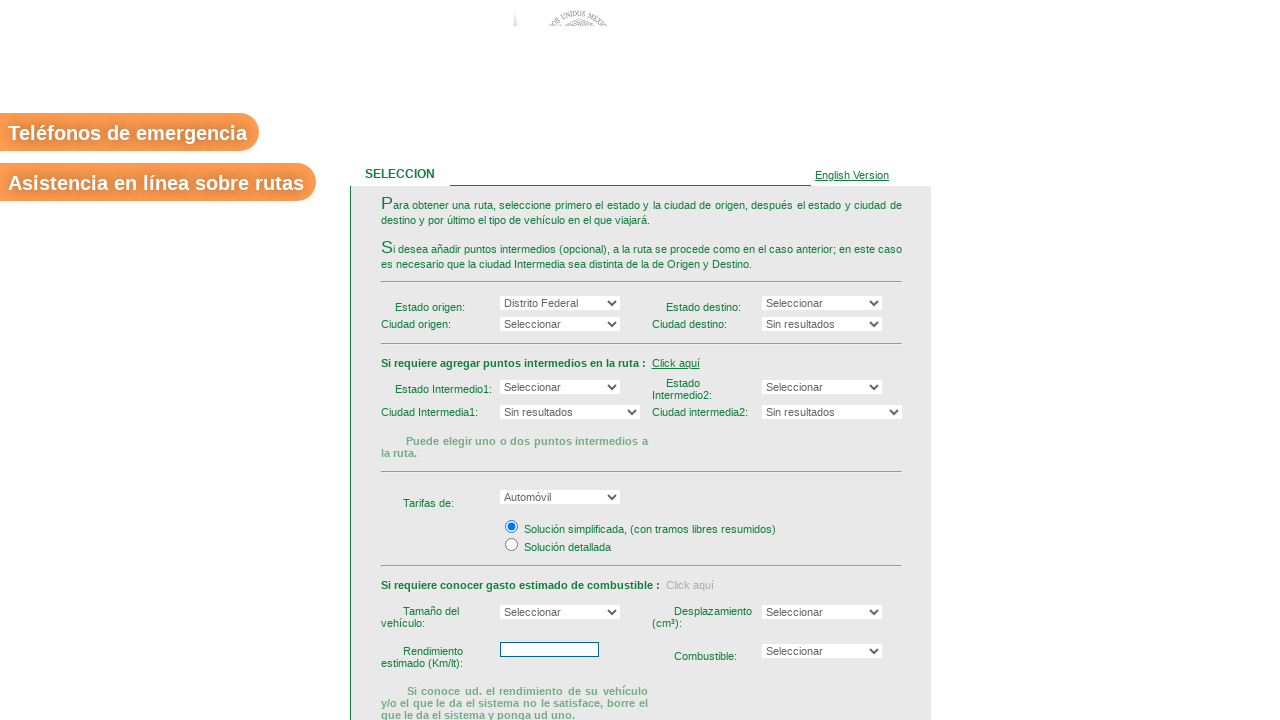

Selected destination state (index 23) on select[name='edoDestino']
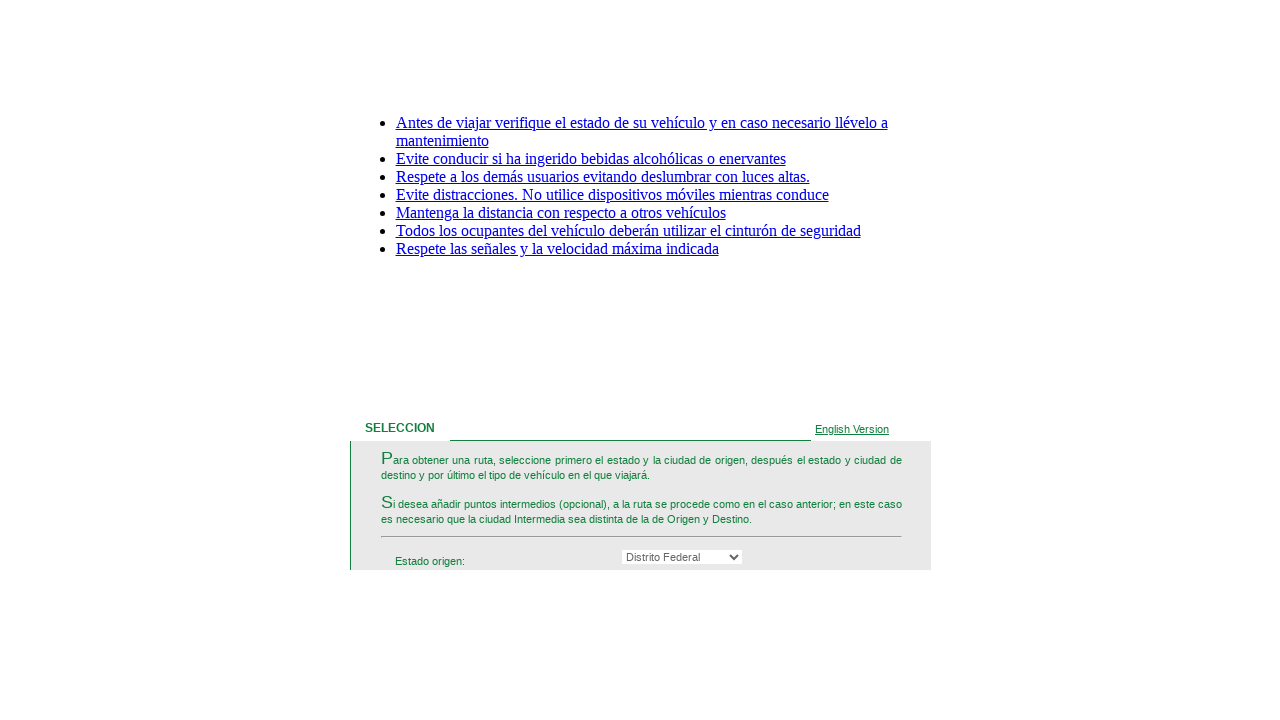

Selected origin city (index 5) on select[name='ciudadOrigen']
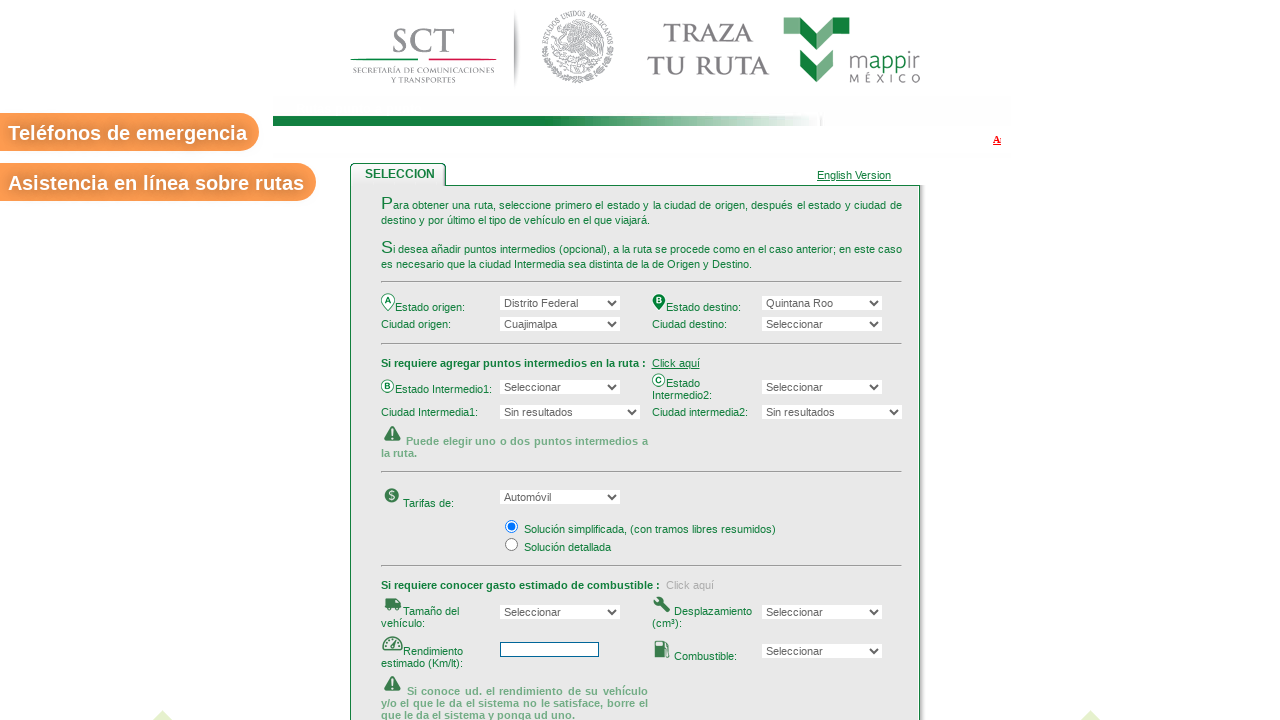

Selected destination city (index 22) on select[name='ciudadDestino']
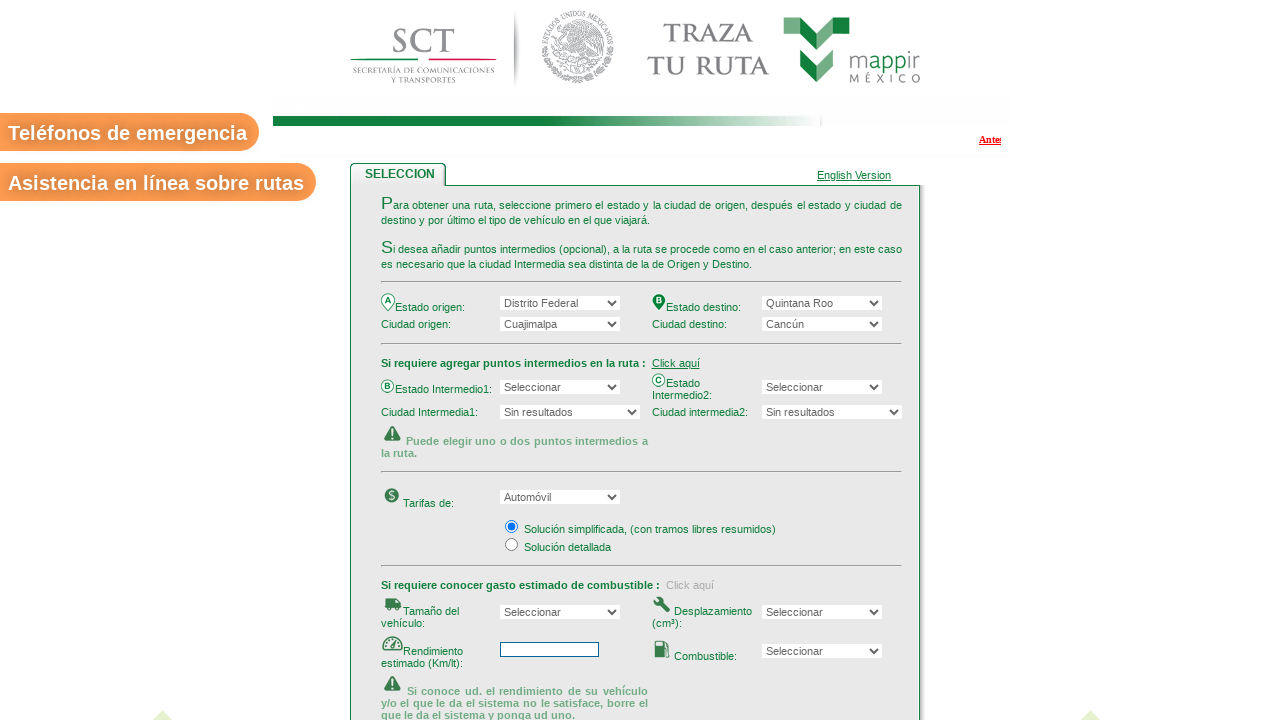

Selected intermediate state (index 1) on select[name='edoIntermedio1']
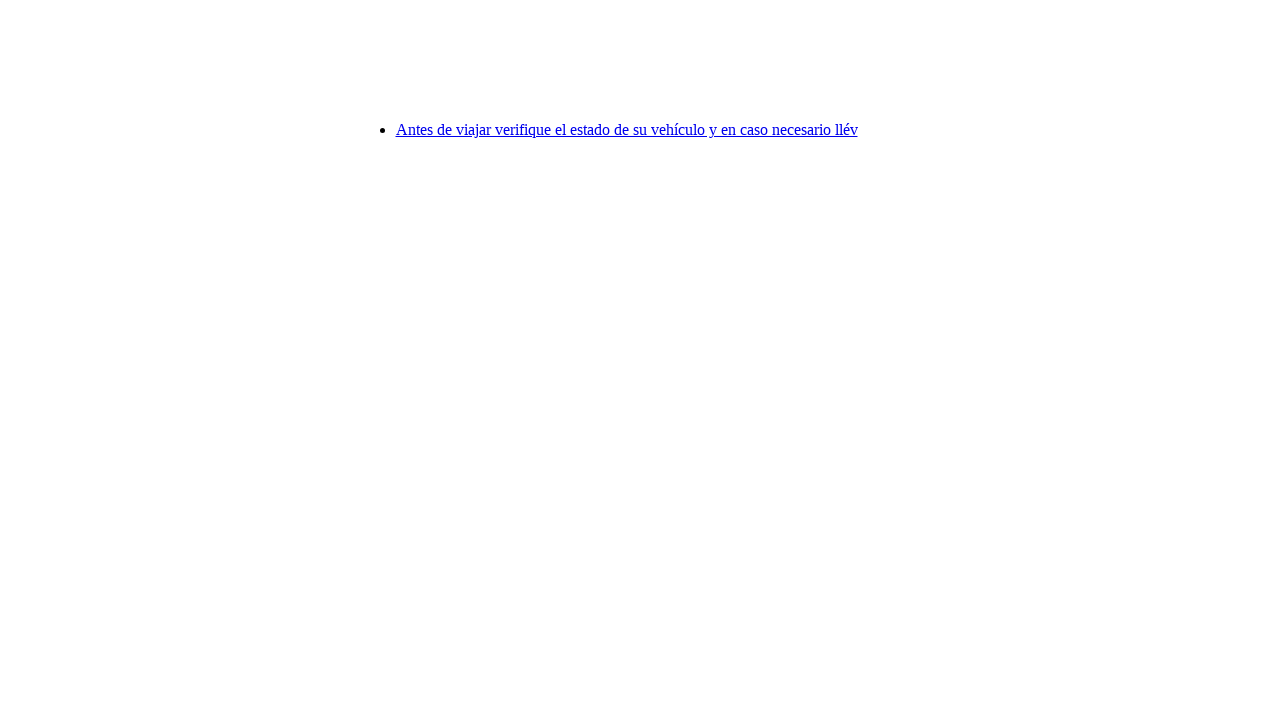

Selected intermediate city (index 1) on select[name='ciudadIntermedia1']
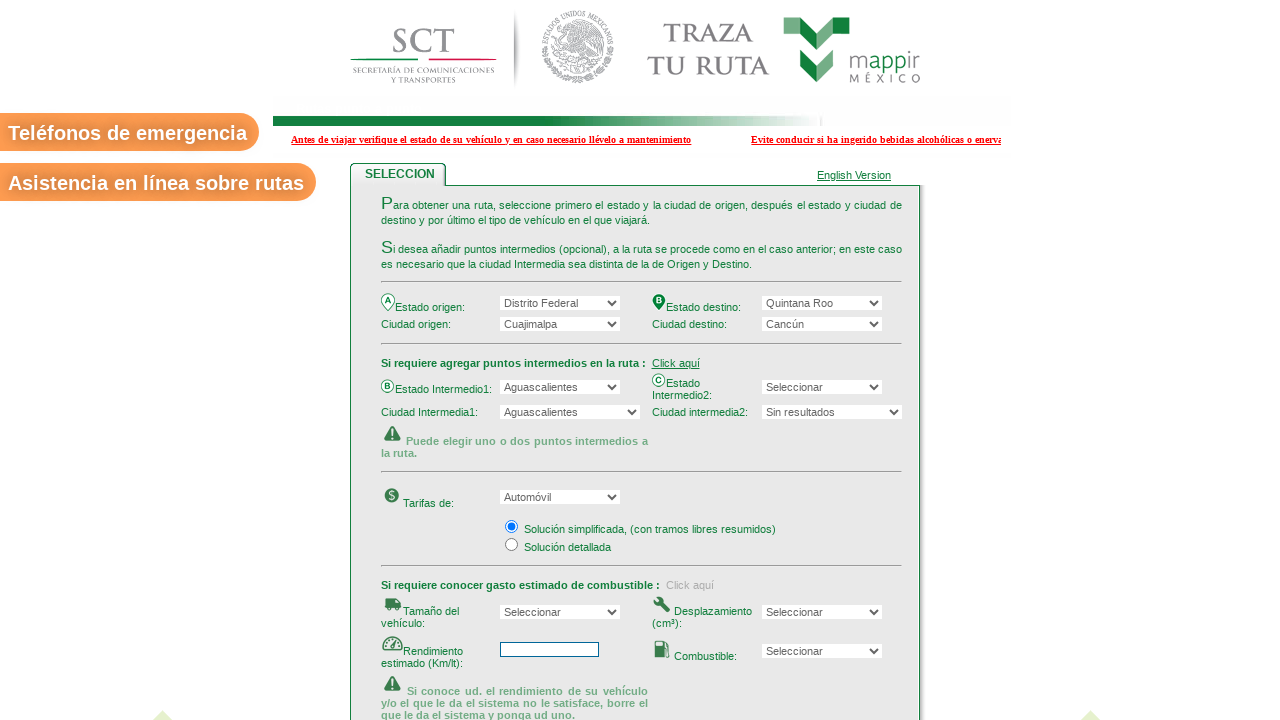

Selected vehicle size (index 2) on select[name='tamanioVehiculo']
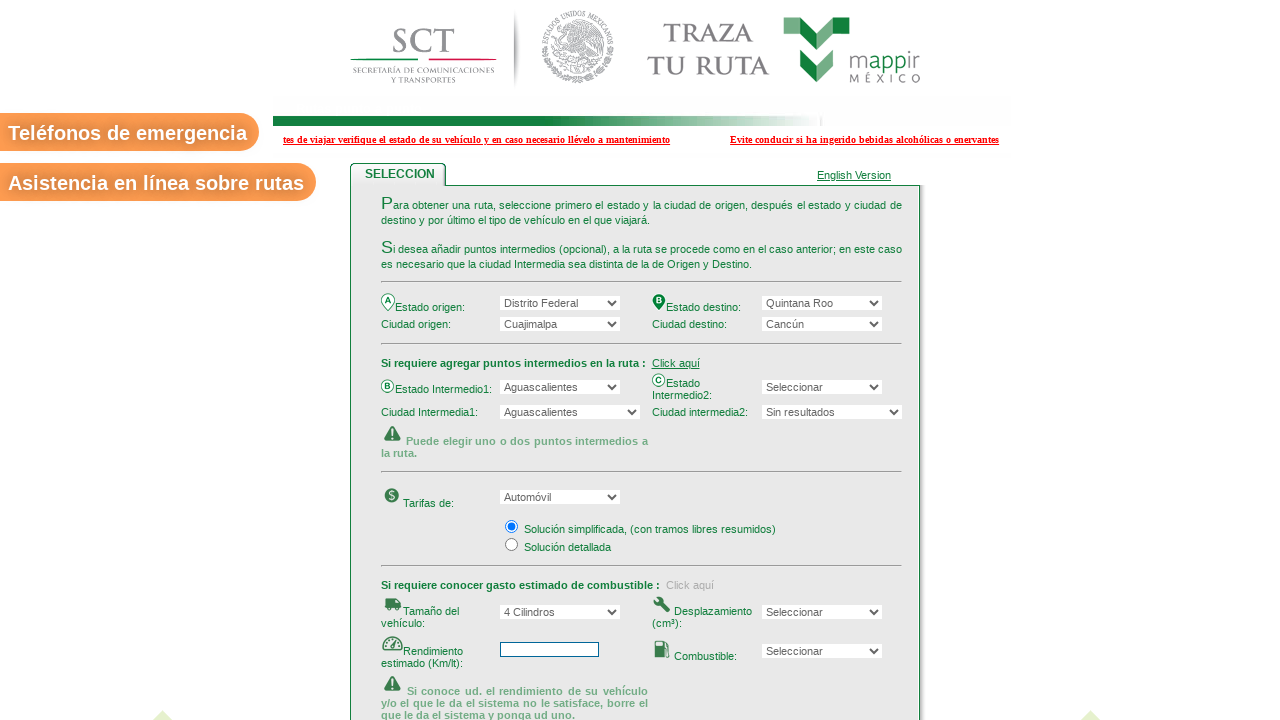

Selected displacement (index 3) on select[name='desplazamiento']
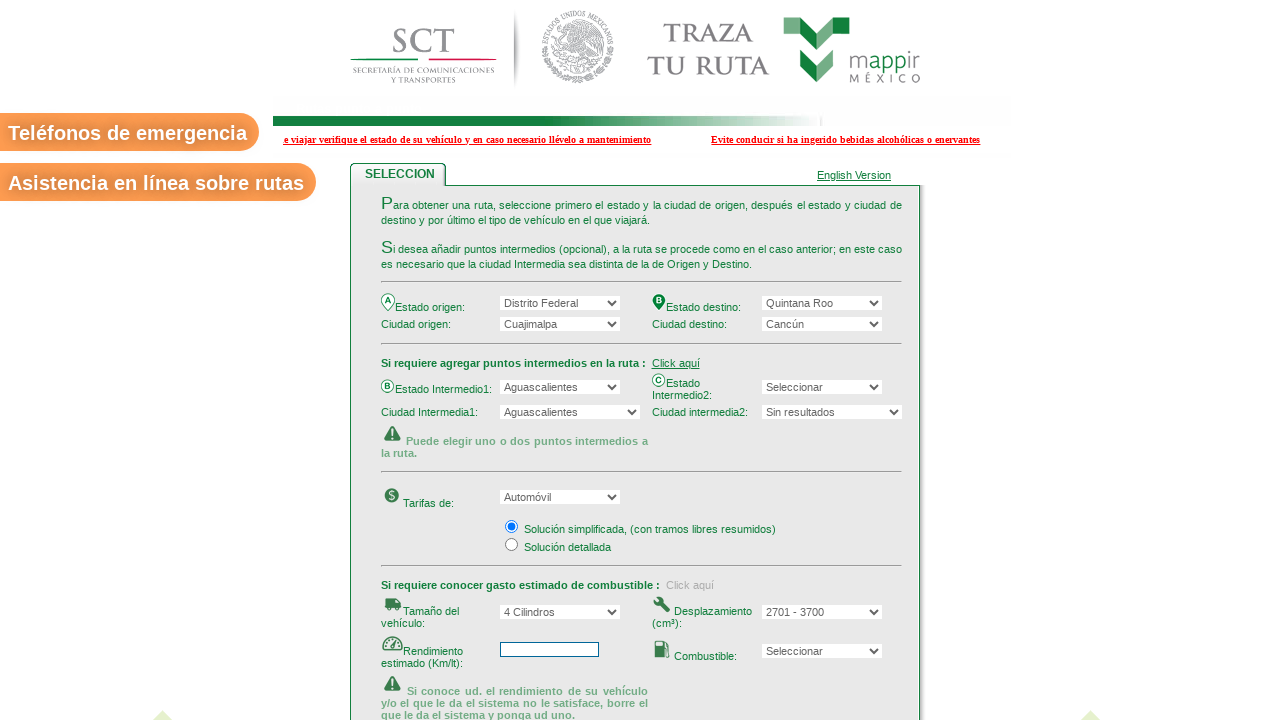

Selected fuel type (index 1) on select[name='combustible']
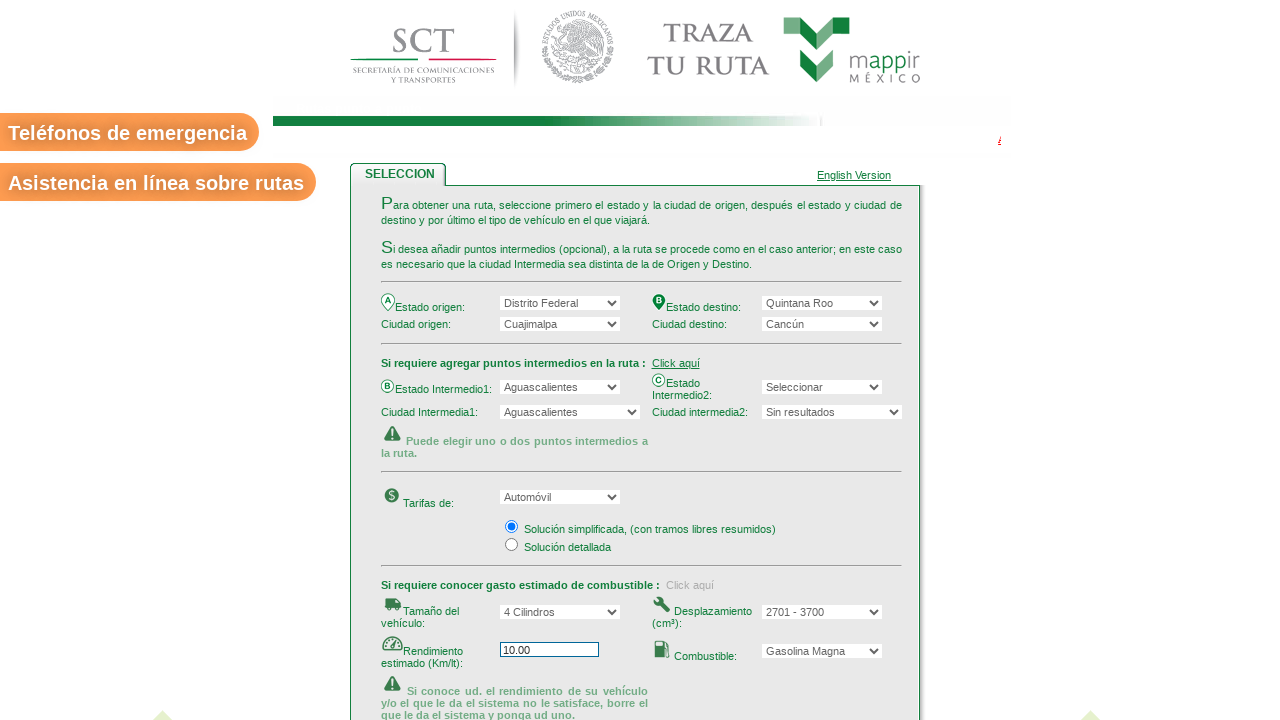

Located fuel price input field
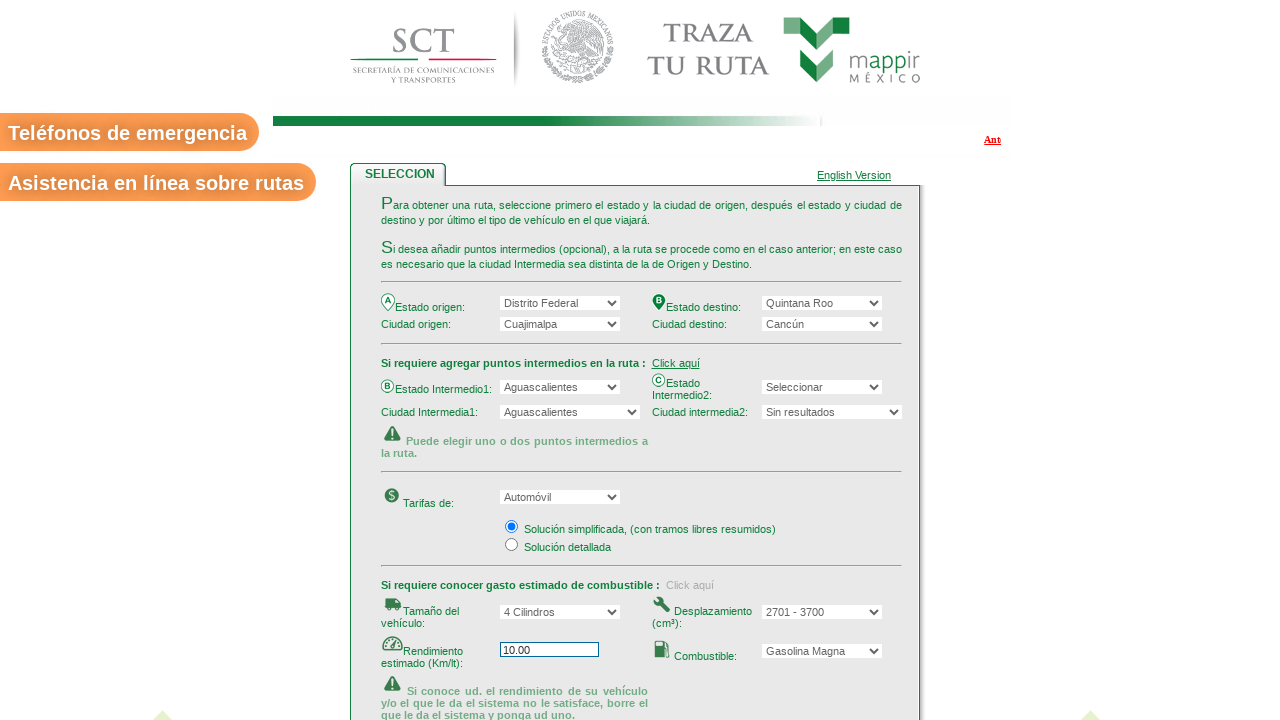

Cleared fuel price input field on #headerEPN > table:nth-child(3) > tbody > tr > td > table > tbody > tr:nth-child
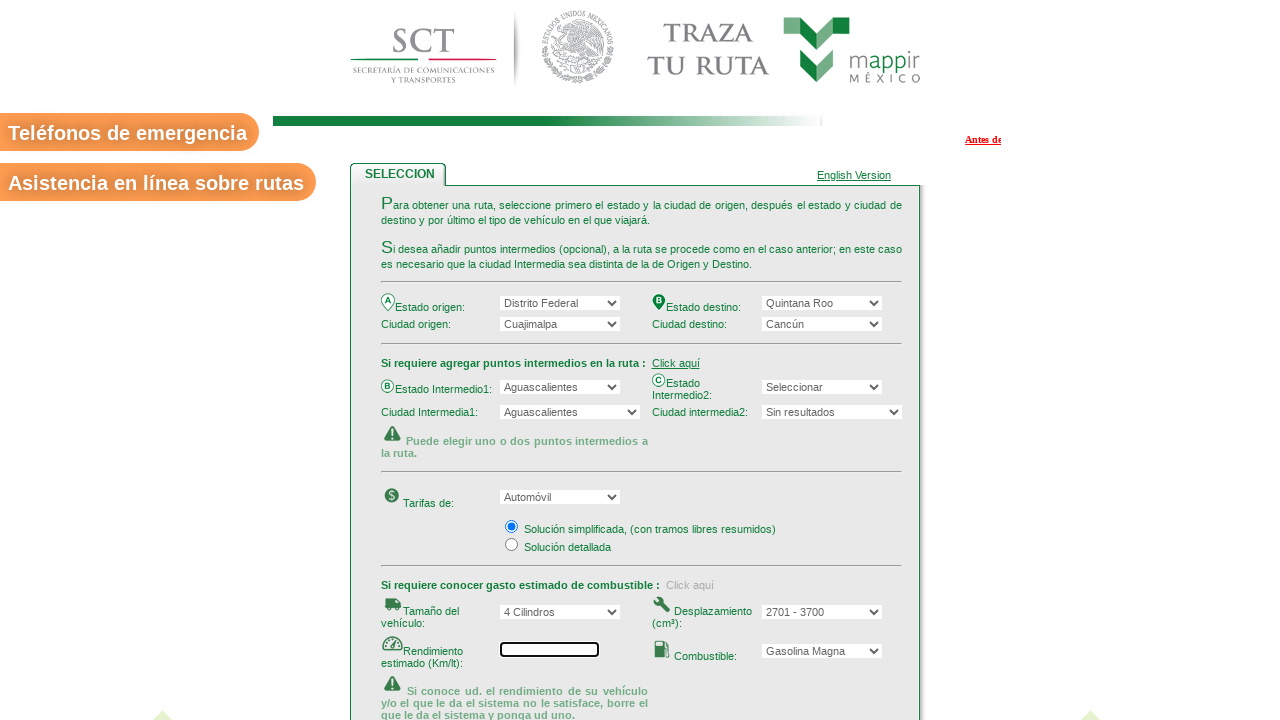

Entered fuel price of 8.36 on #headerEPN > table:nth-child(3) > tbody > tr > td > table > tbody > tr:nth-child
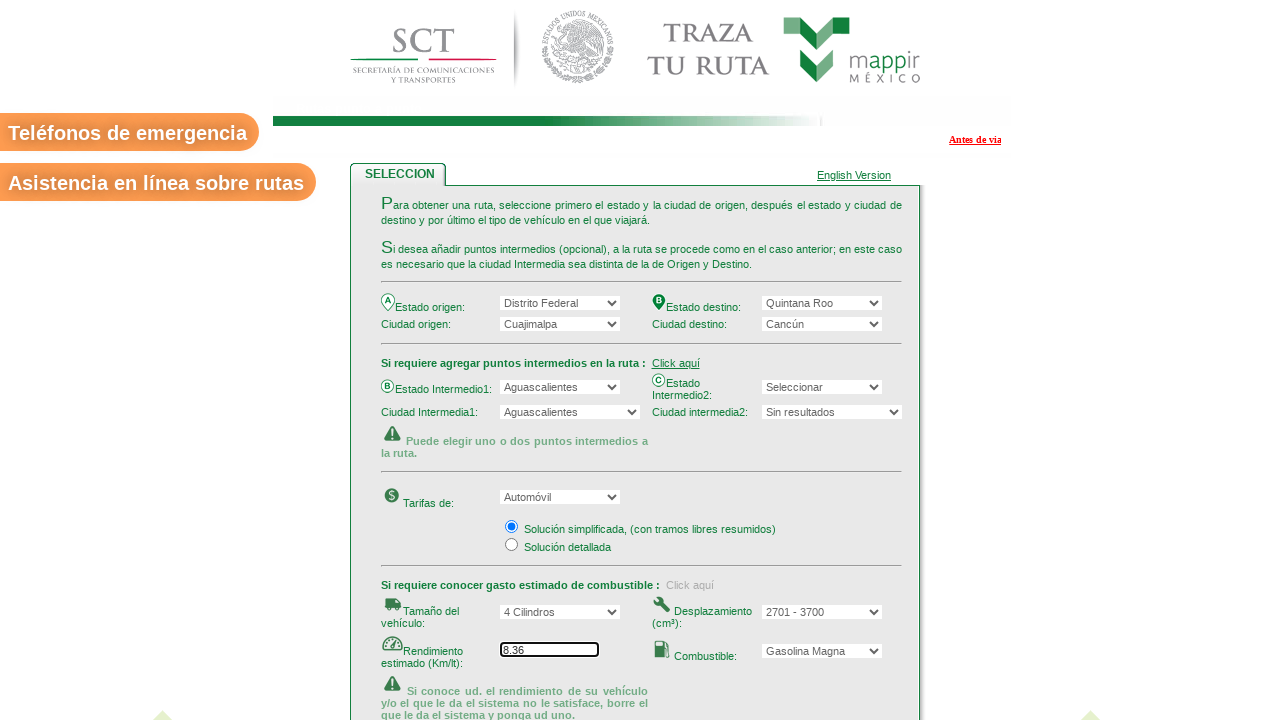

Clicked calculate button to compute route cost at (630, 616) on #headerEPN > table:nth-child(3) > tbody > tr > td > table > tbody > tr:nth-child
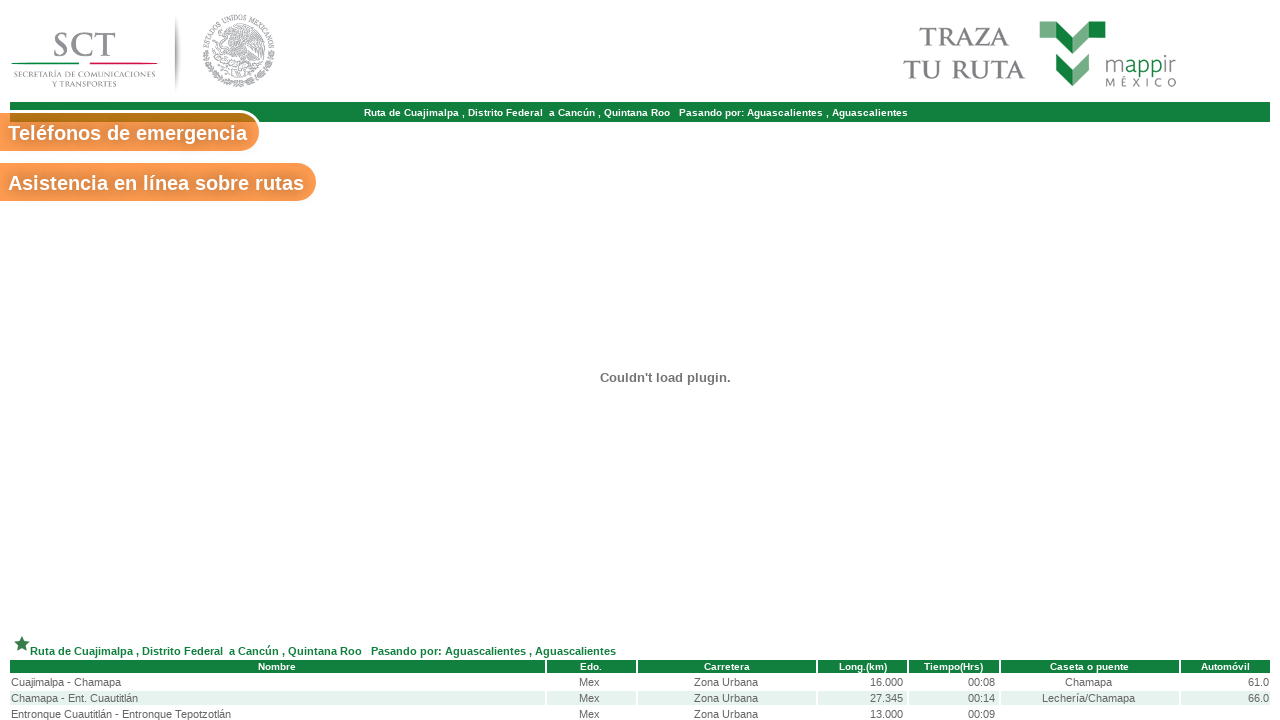

Waited for route calculation results to load
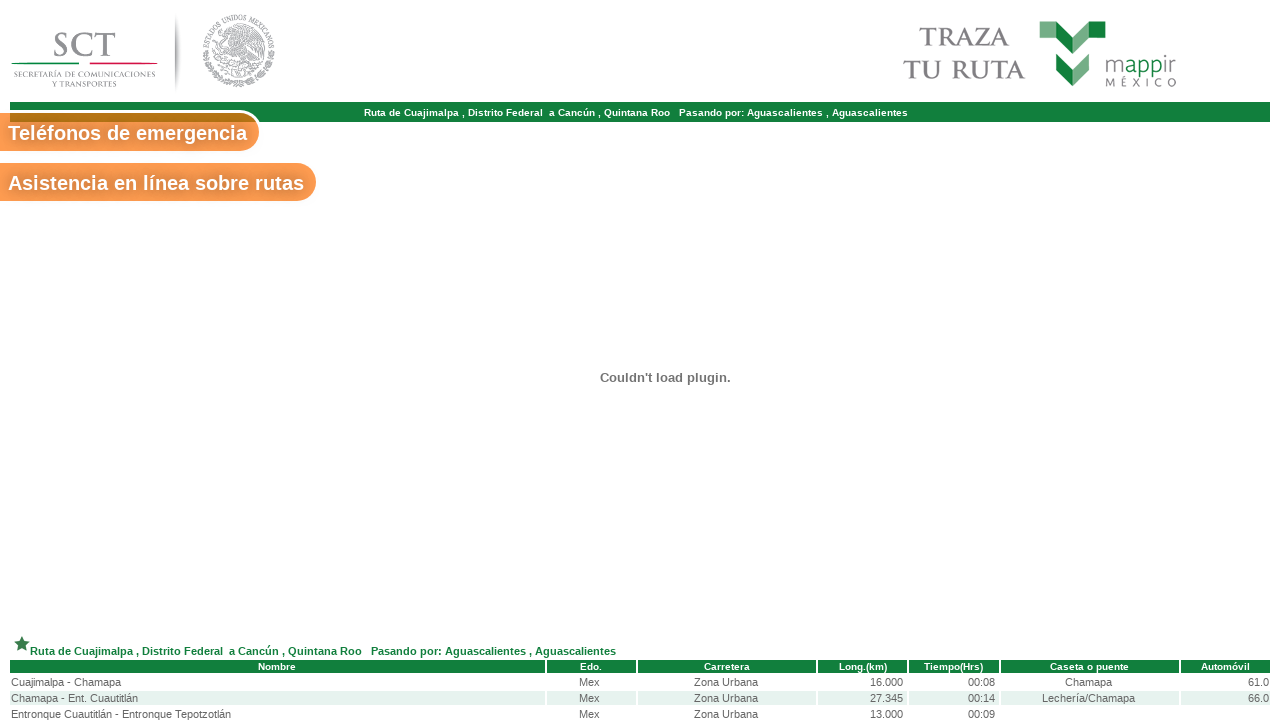

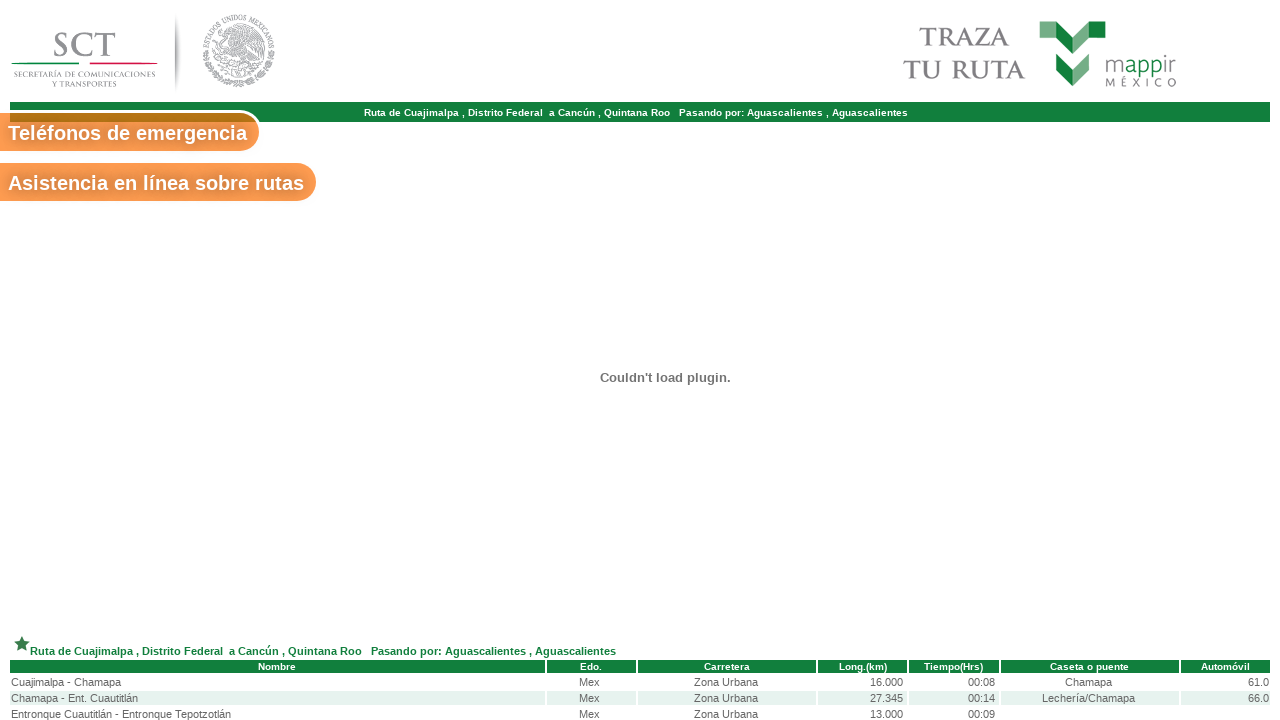